Tests that the Clear completed button is hidden when no items are completed

Starting URL: https://demo.playwright.dev/todomvc

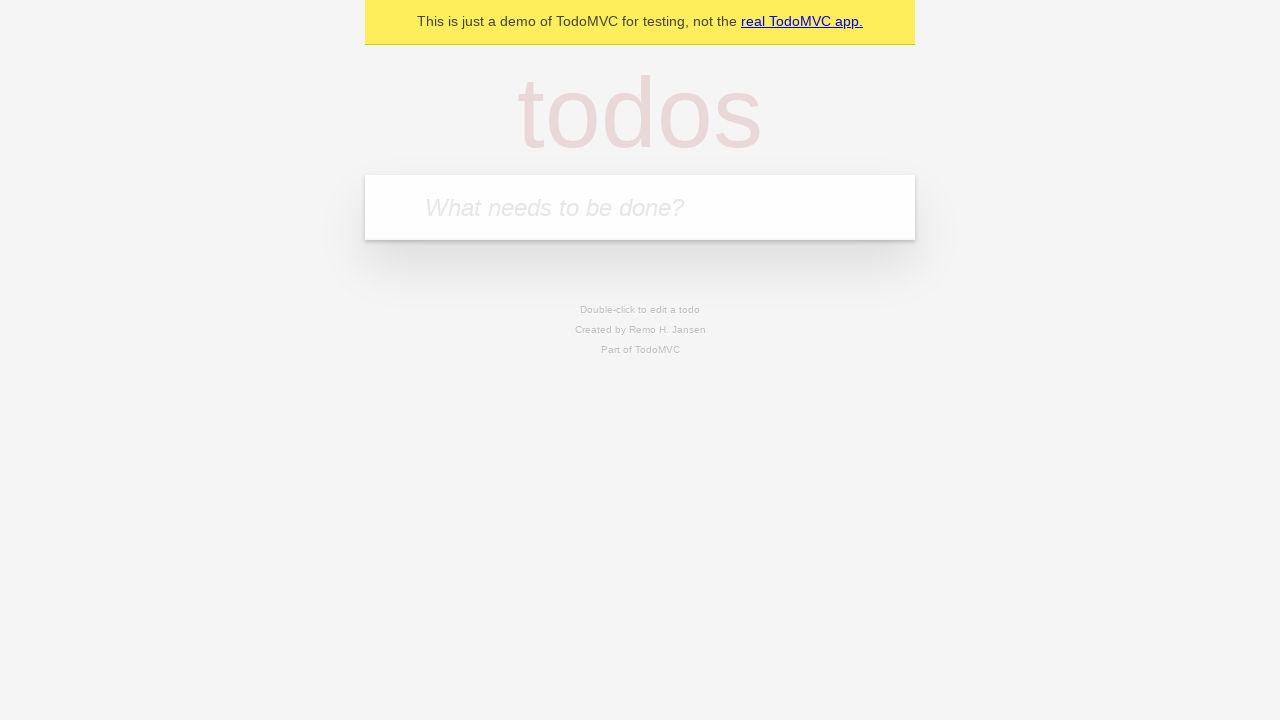

Filled todo input with 'buy some cheese' on internal:attr=[placeholder="What needs to be done?"i]
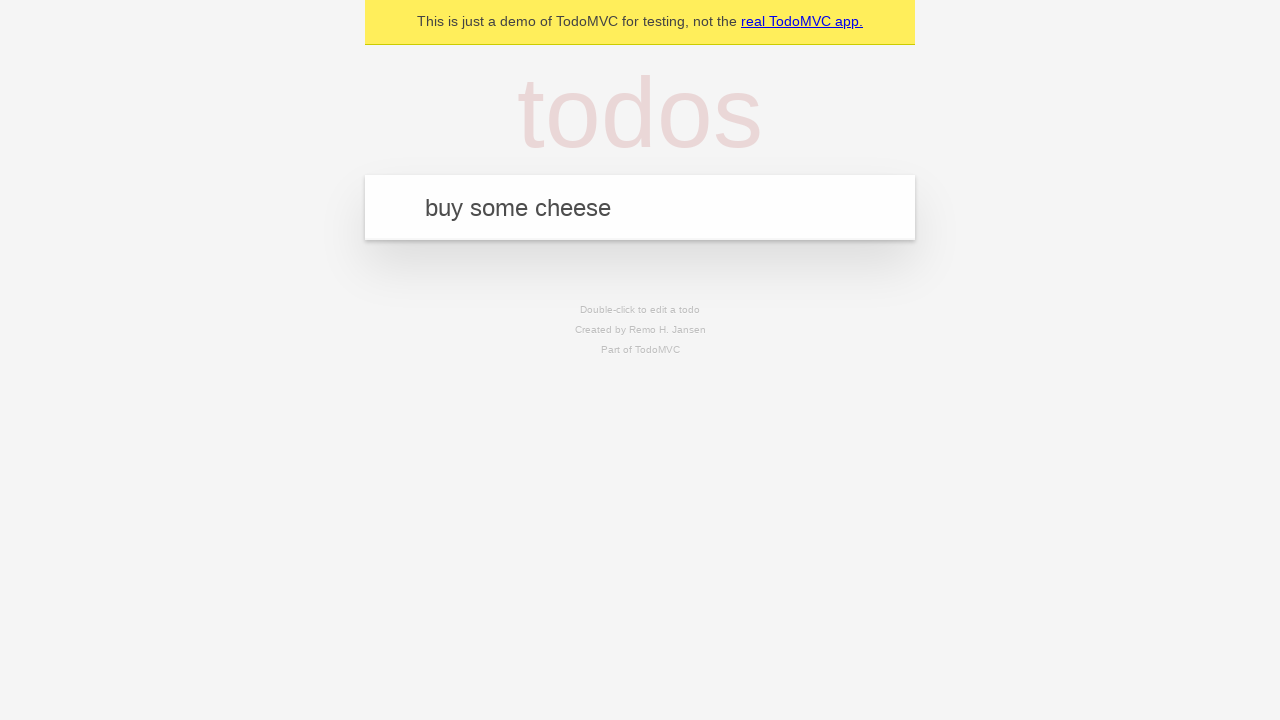

Pressed Enter to add first todo on internal:attr=[placeholder="What needs to be done?"i]
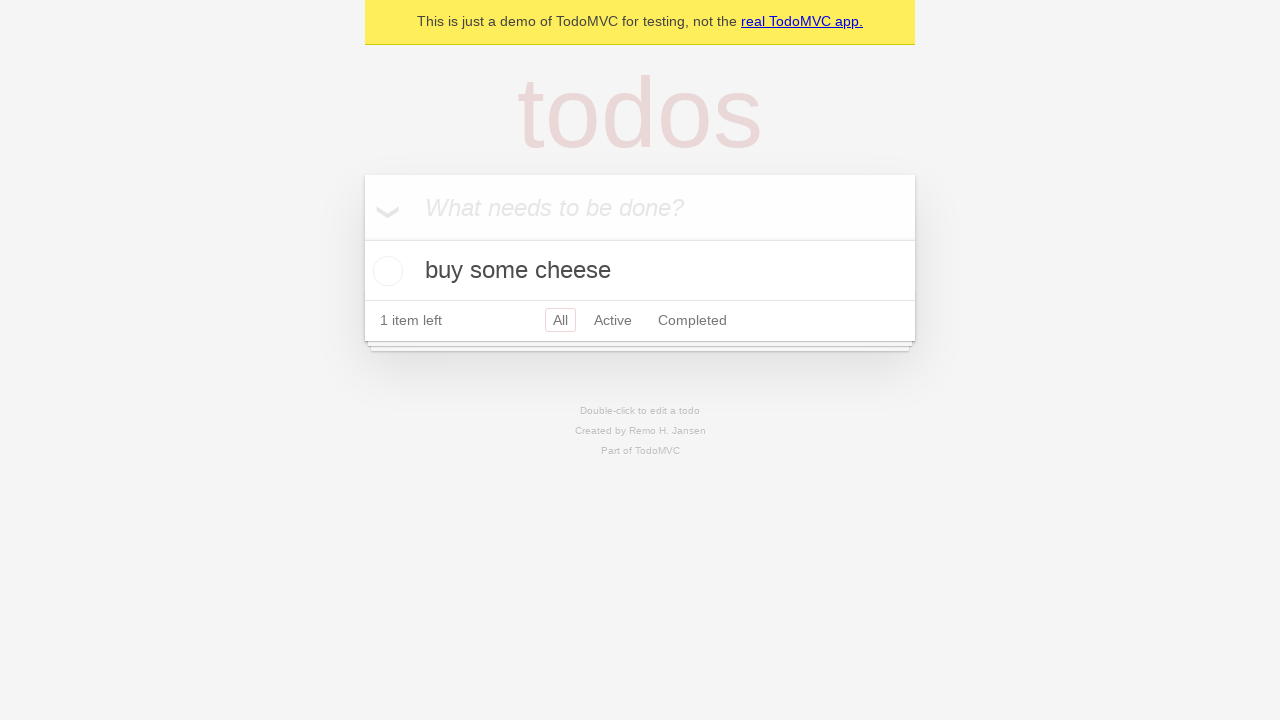

Filled todo input with 'feed the cat' on internal:attr=[placeholder="What needs to be done?"i]
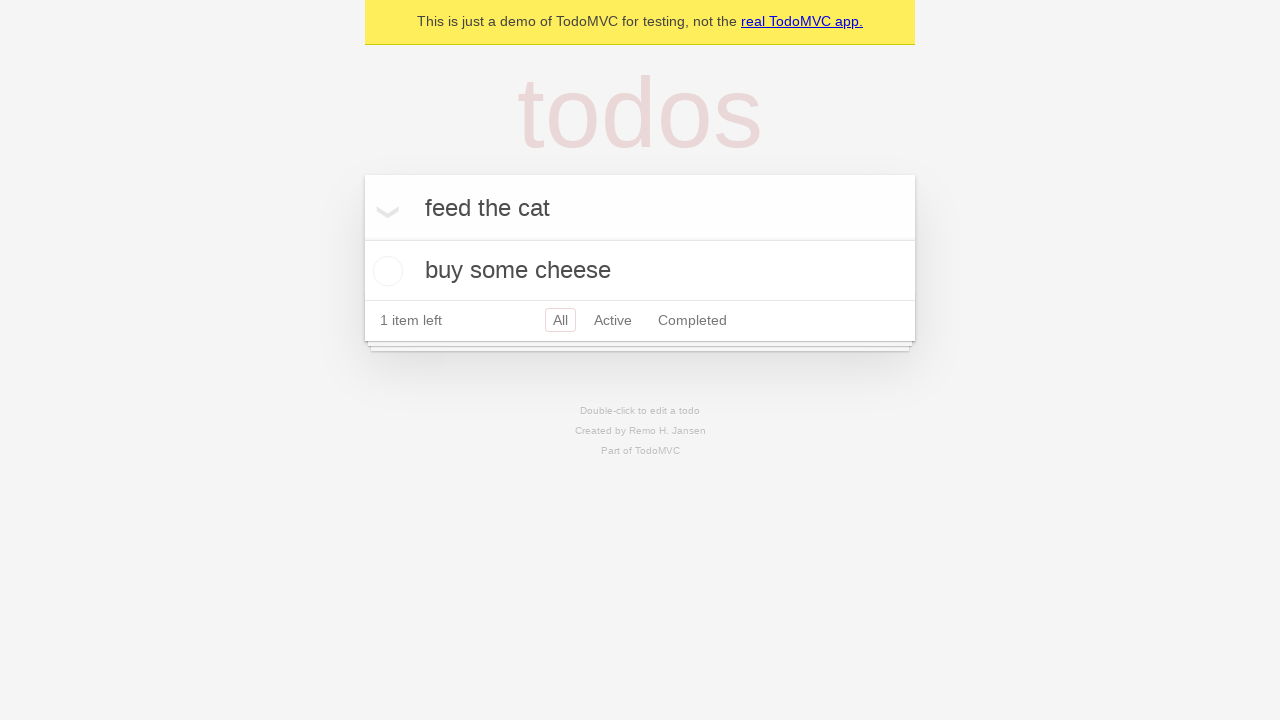

Pressed Enter to add second todo on internal:attr=[placeholder="What needs to be done?"i]
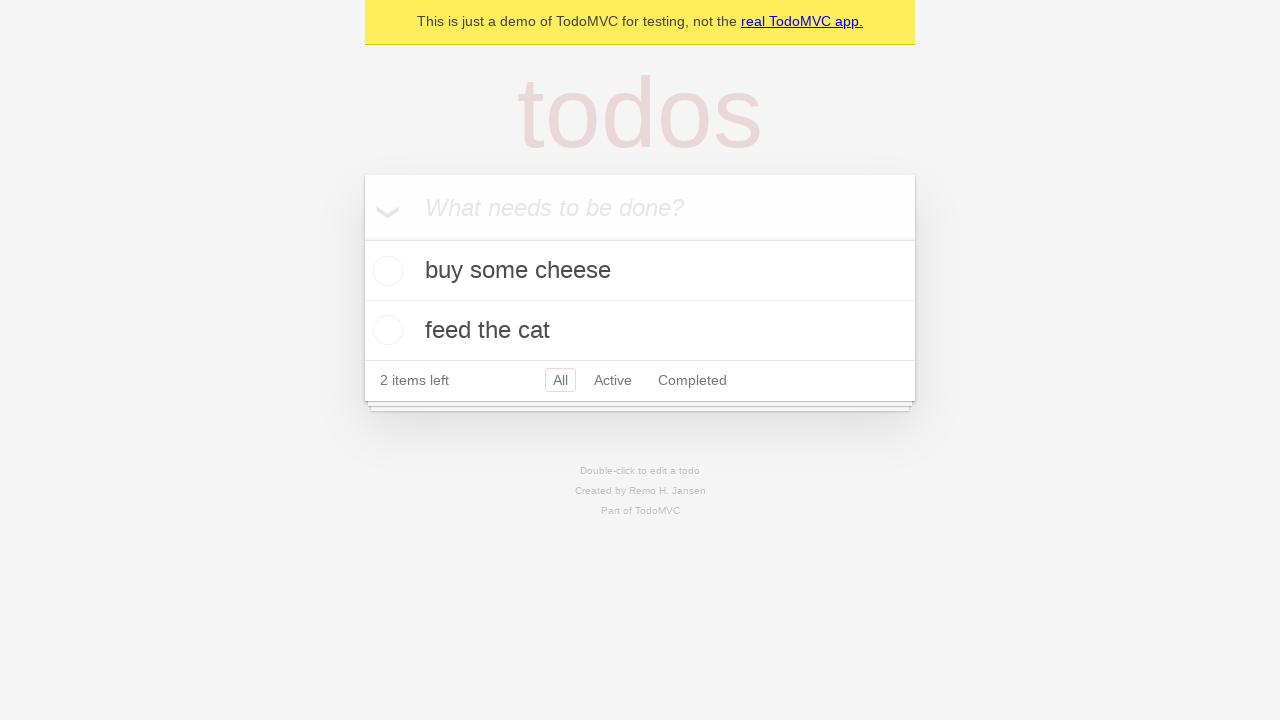

Filled todo input with 'book a doctors appointment' on internal:attr=[placeholder="What needs to be done?"i]
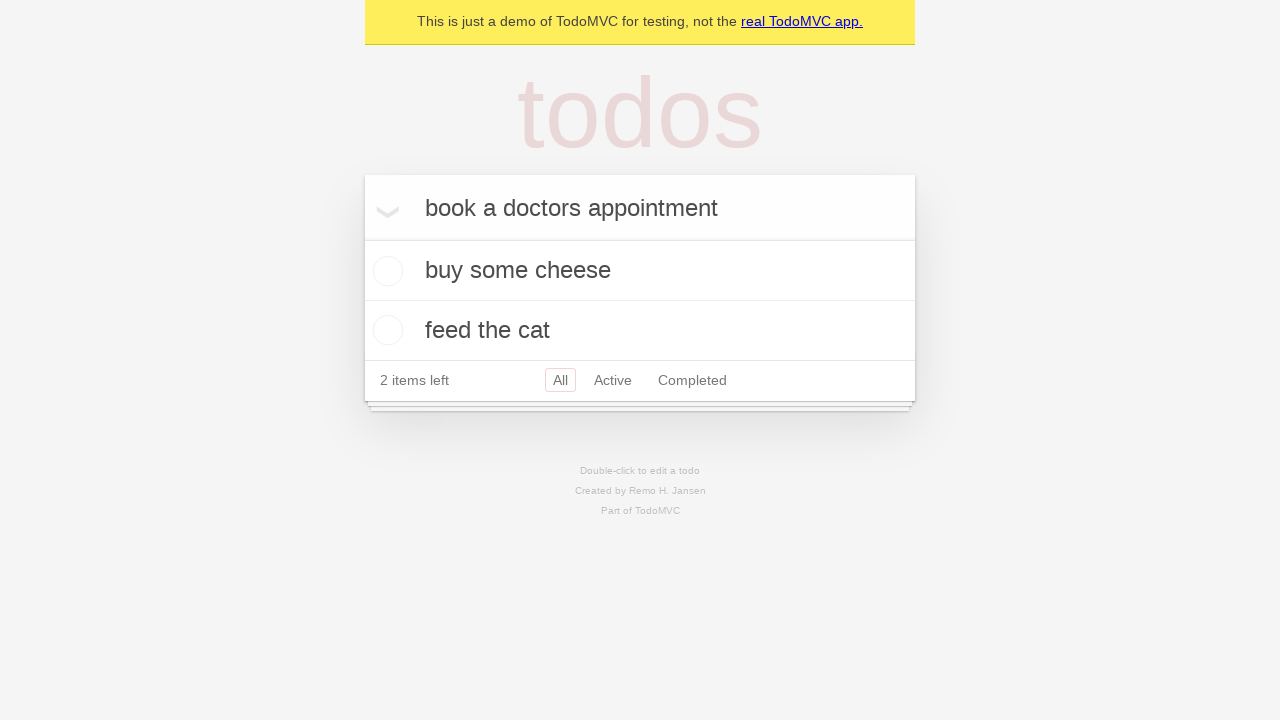

Pressed Enter to add third todo on internal:attr=[placeholder="What needs to be done?"i]
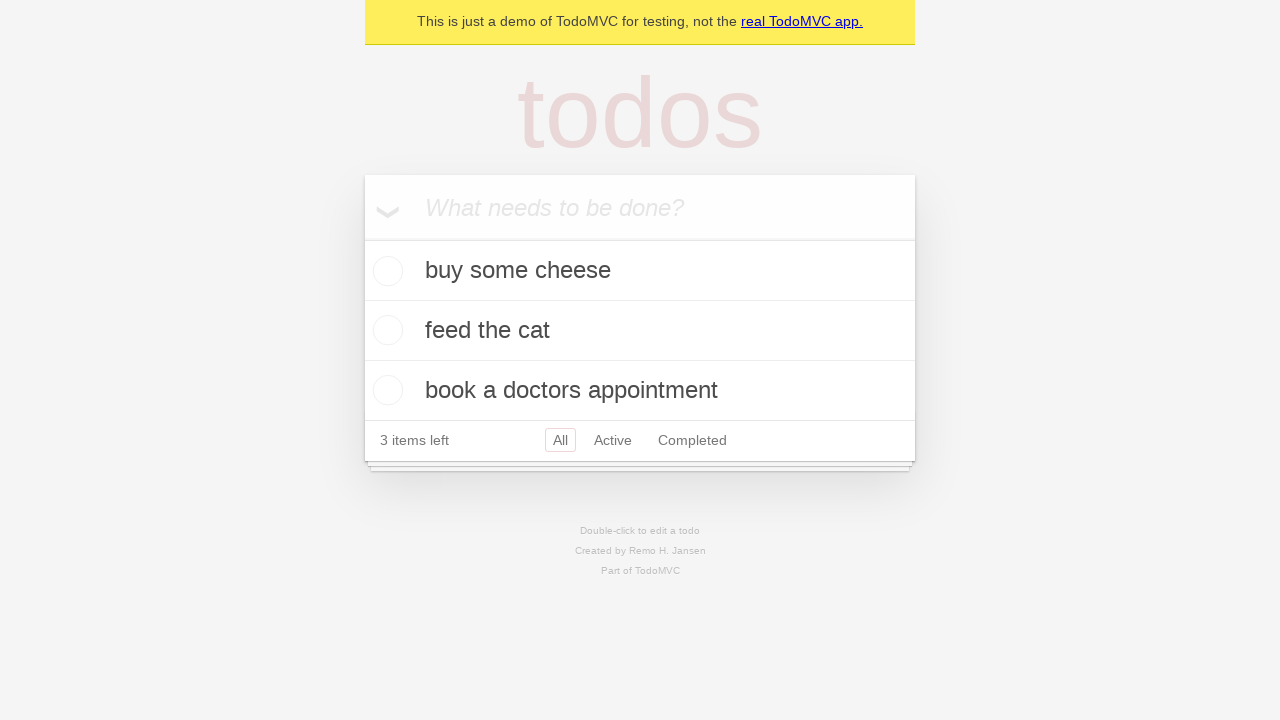

Waited for all three todos to be rendered
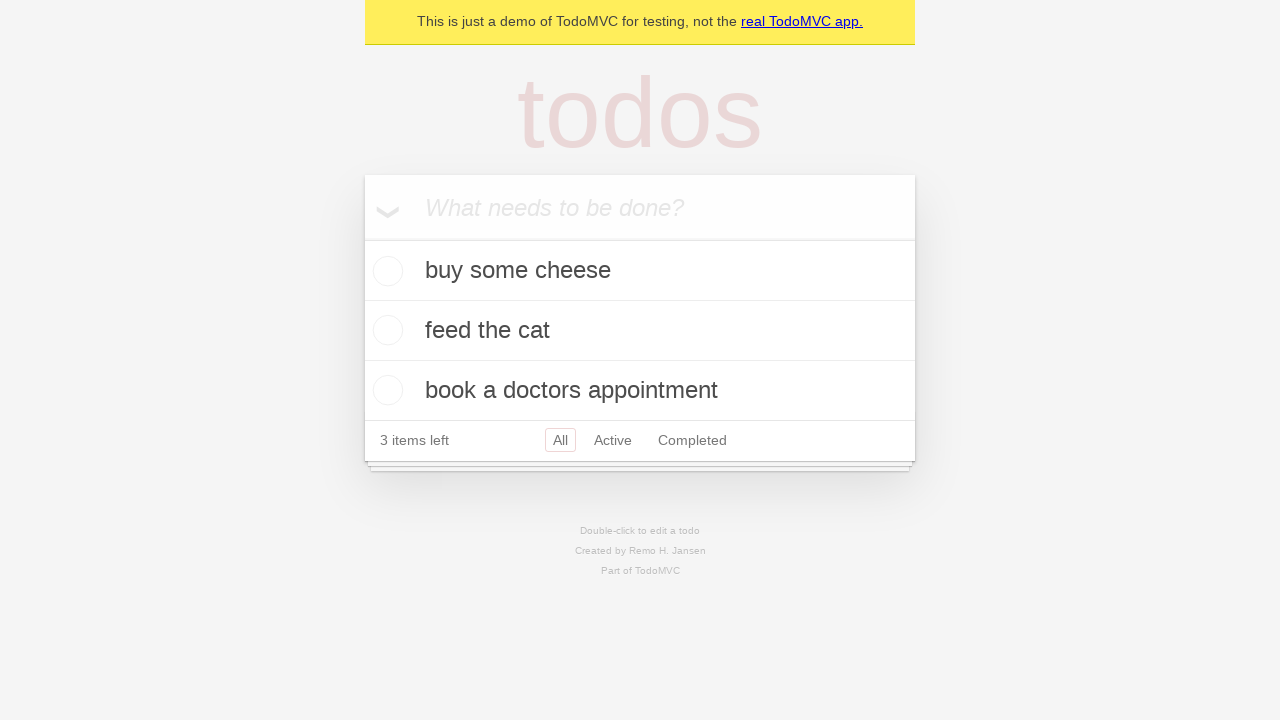

Checked the first todo item as complete at (385, 271) on .todo-list li .toggle >> nth=0
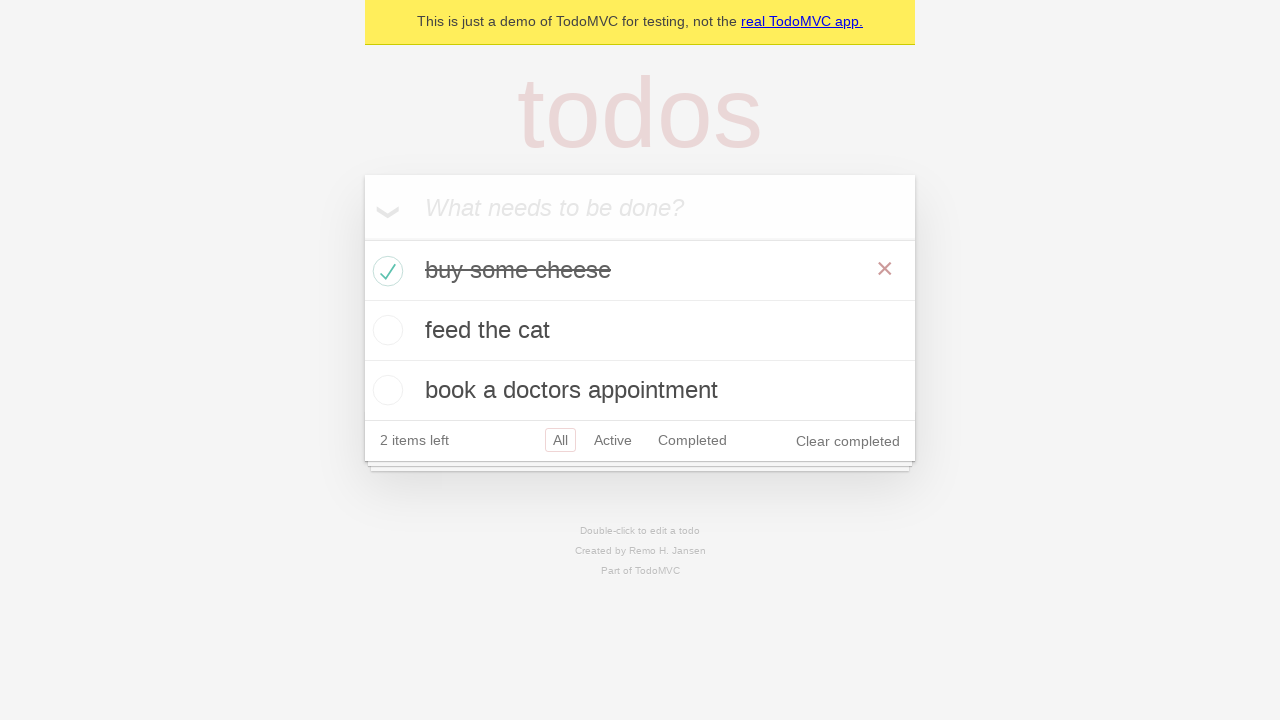

Clicked the 'Clear completed' button to remove completed todos at (848, 441) on internal:role=button[name="Clear completed"i]
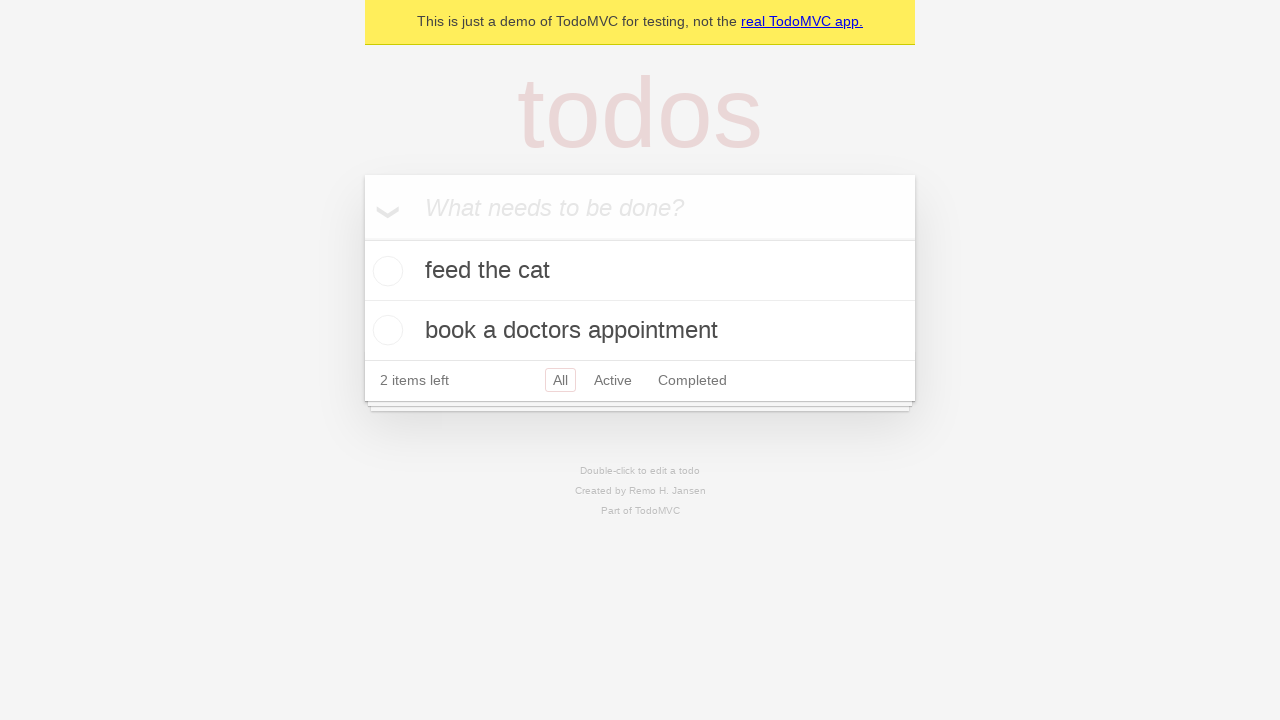

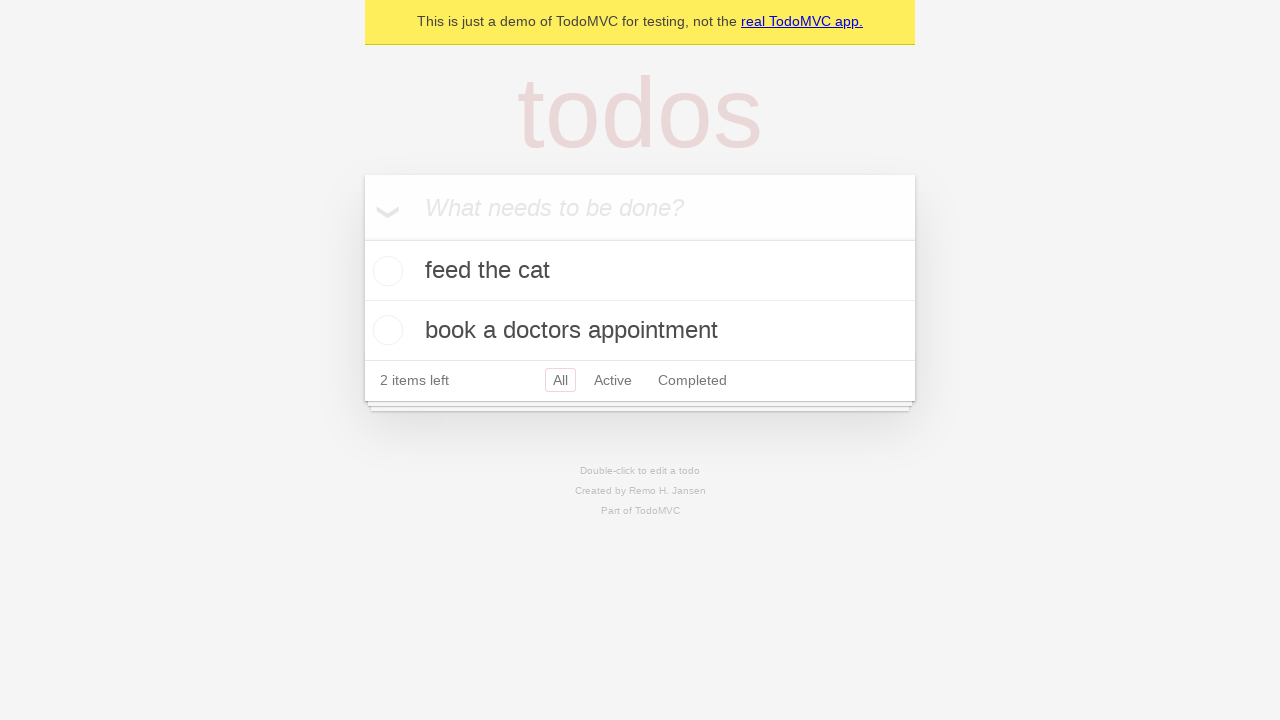